Tests dynamic locator patterns by navigating to a web elements test page, clicking on the Elements menu, and finding multiple submenu elements using both hardcoded and dynamically generated XPath locators.

Starting URL: https://testek.vn/lab/auto/web-elements/

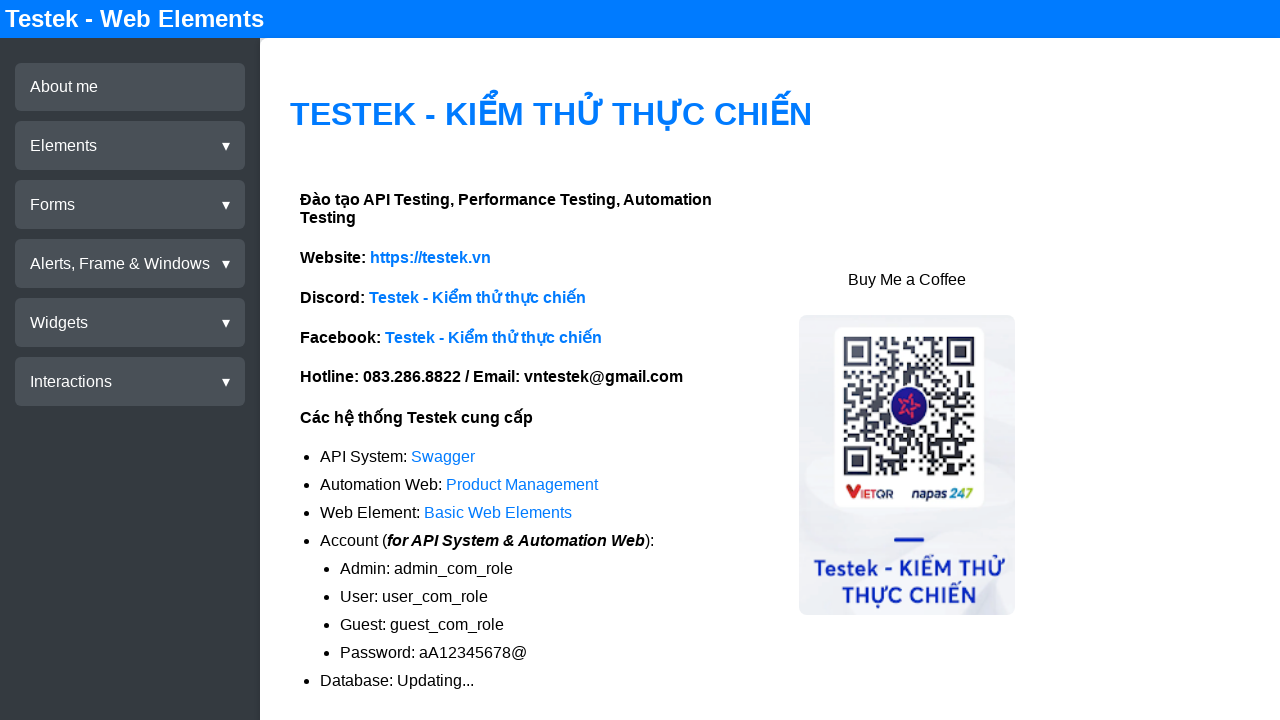

Navigated to web elements test page
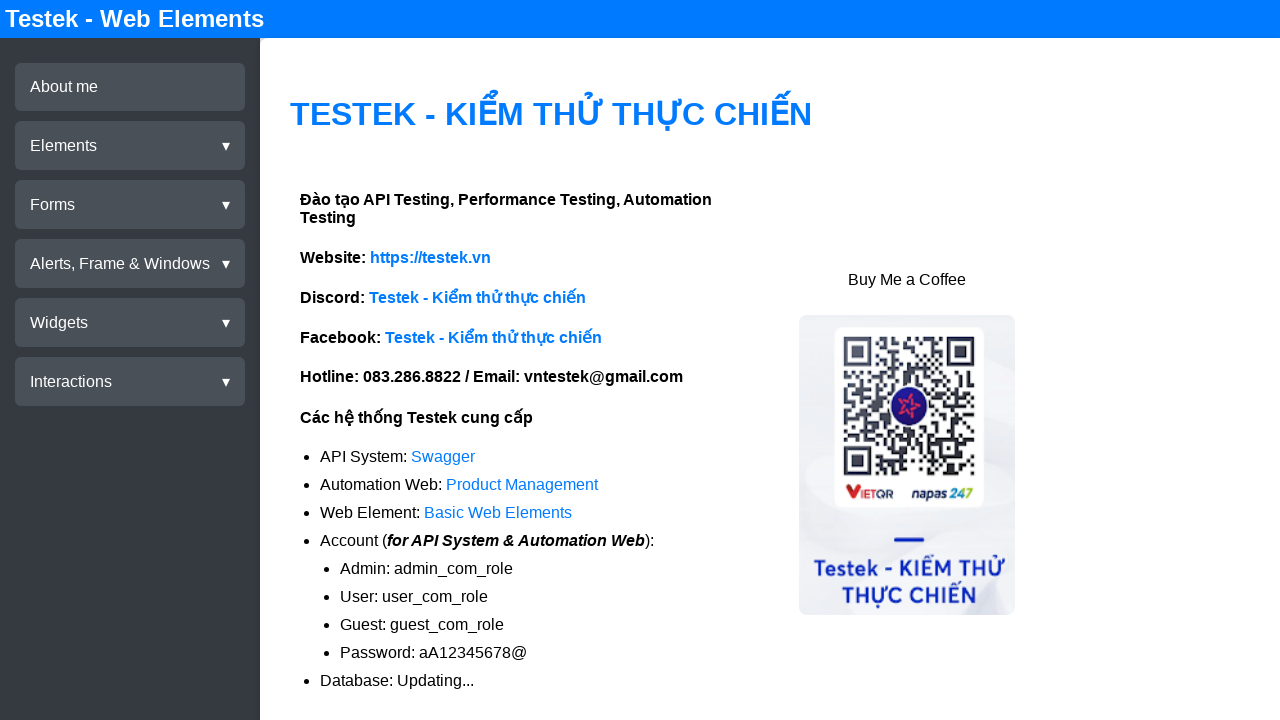

Clicked on Elements menu at (130, 146) on xpath=//div[@test-id='menu-elements']
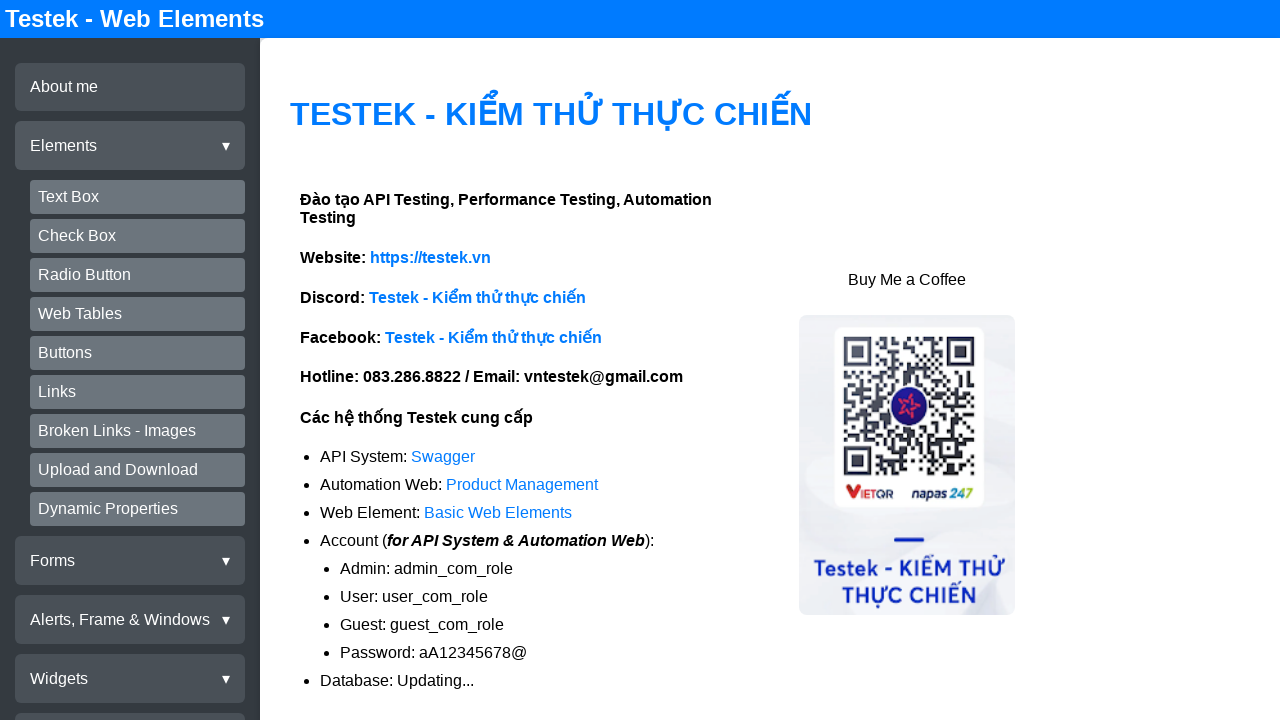

Textbox submenu element found using dynamic XPath locator
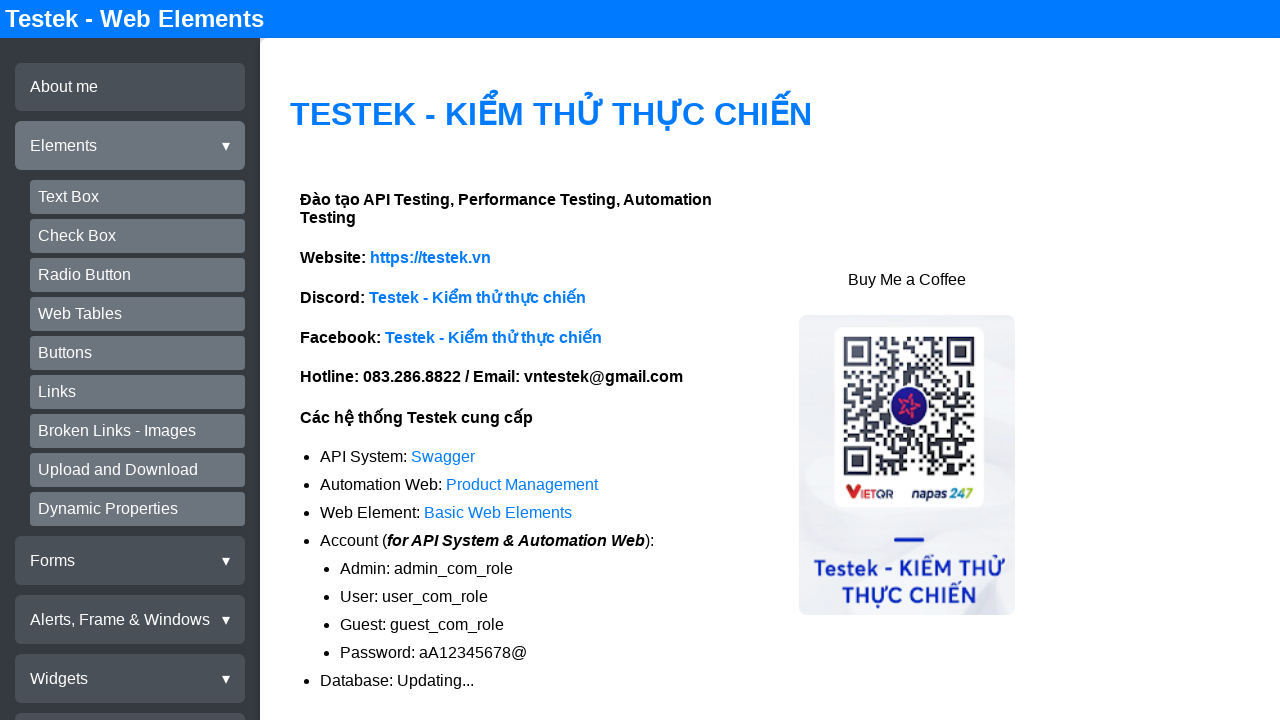

Checkbox submenu element found using dynamic XPath locator
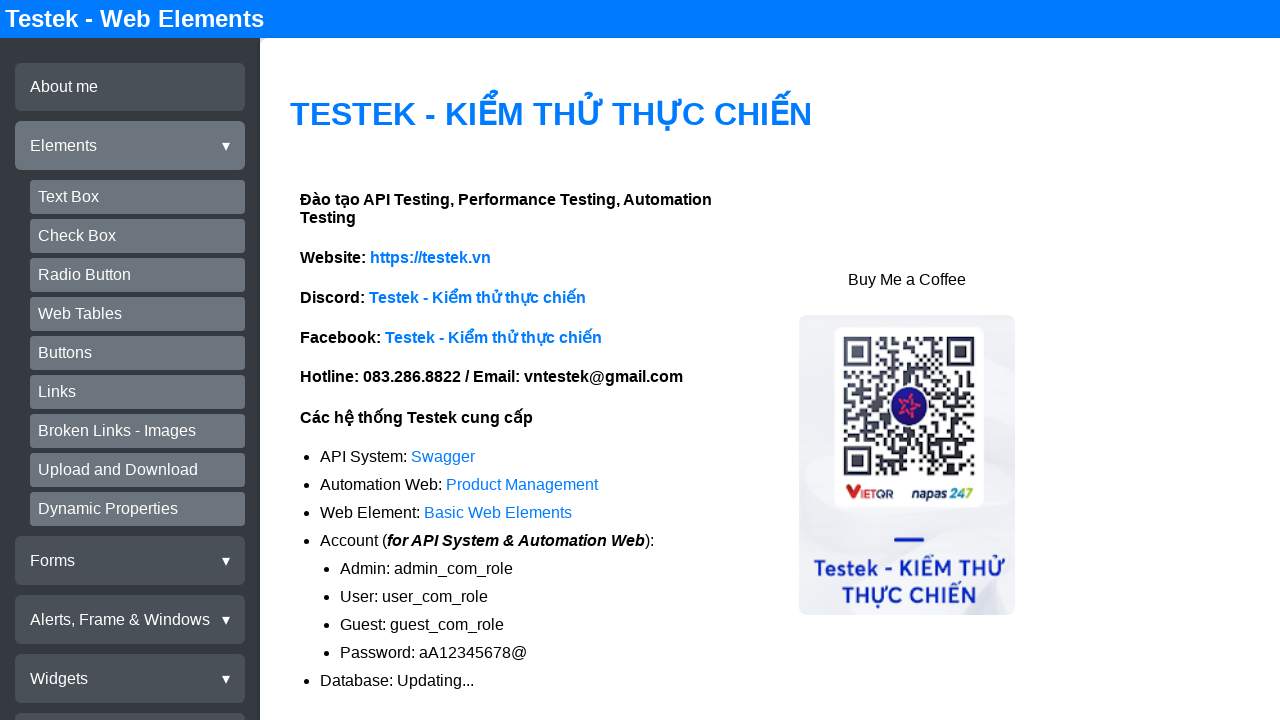

Radio button submenu element found using dynamic XPath locator
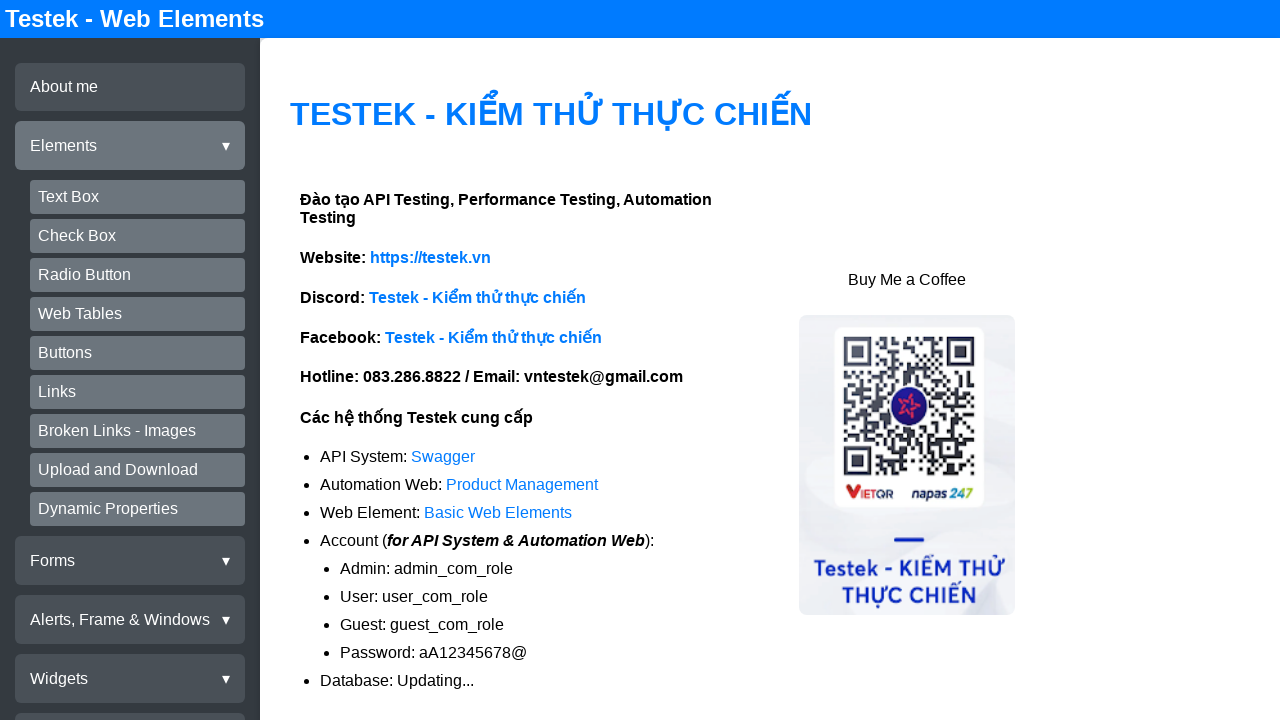

Web tables submenu element found using dynamic XPath locator
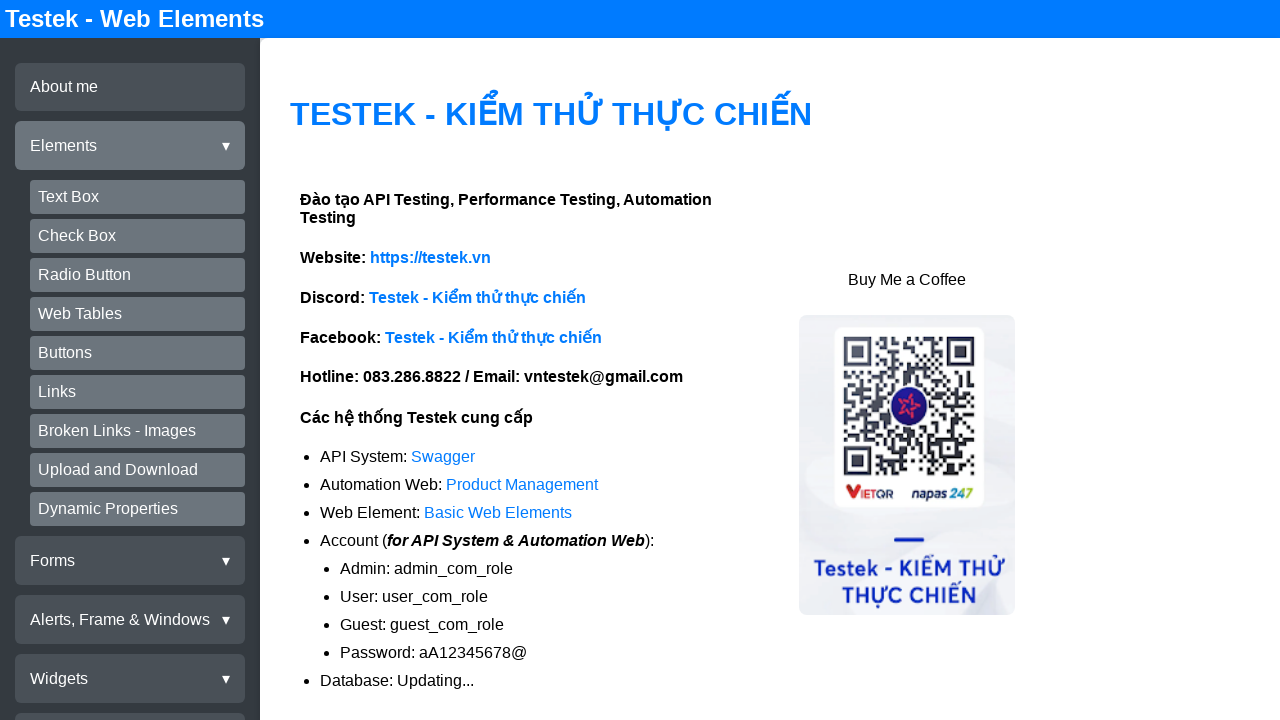

Buttons submenu element found using dynamic XPath locator
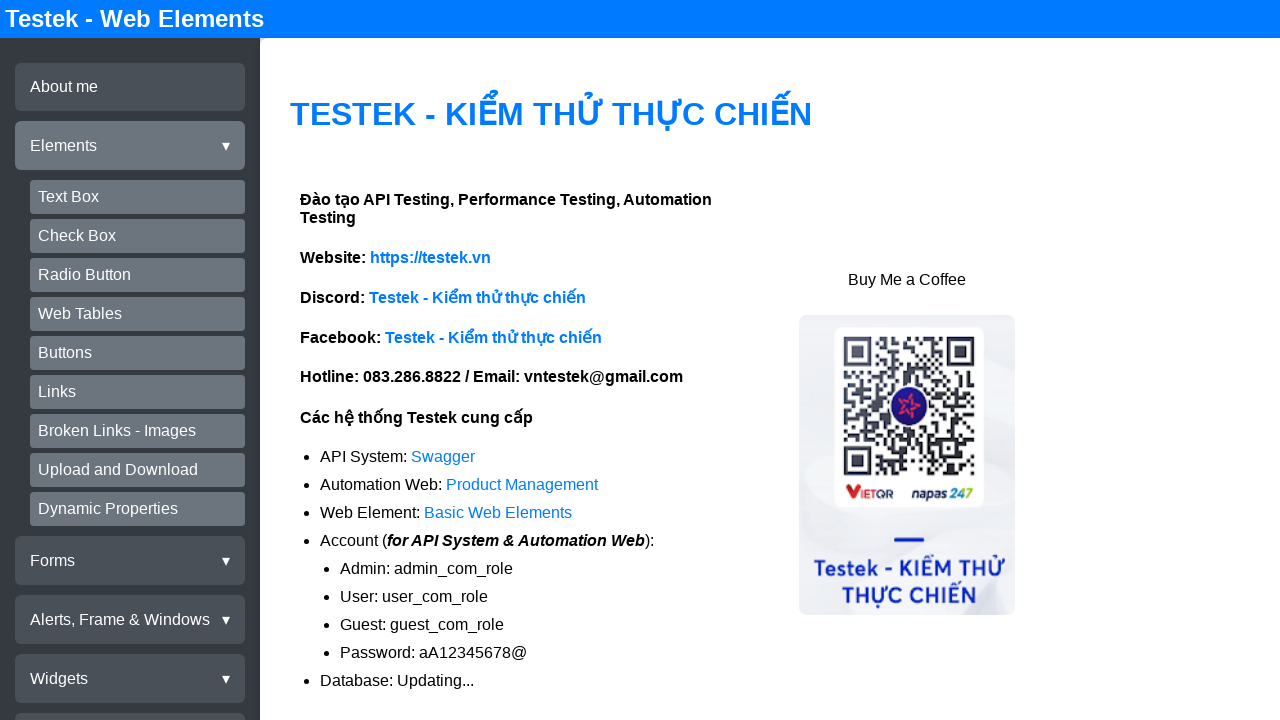

Links submenu element found using dynamic XPath locator
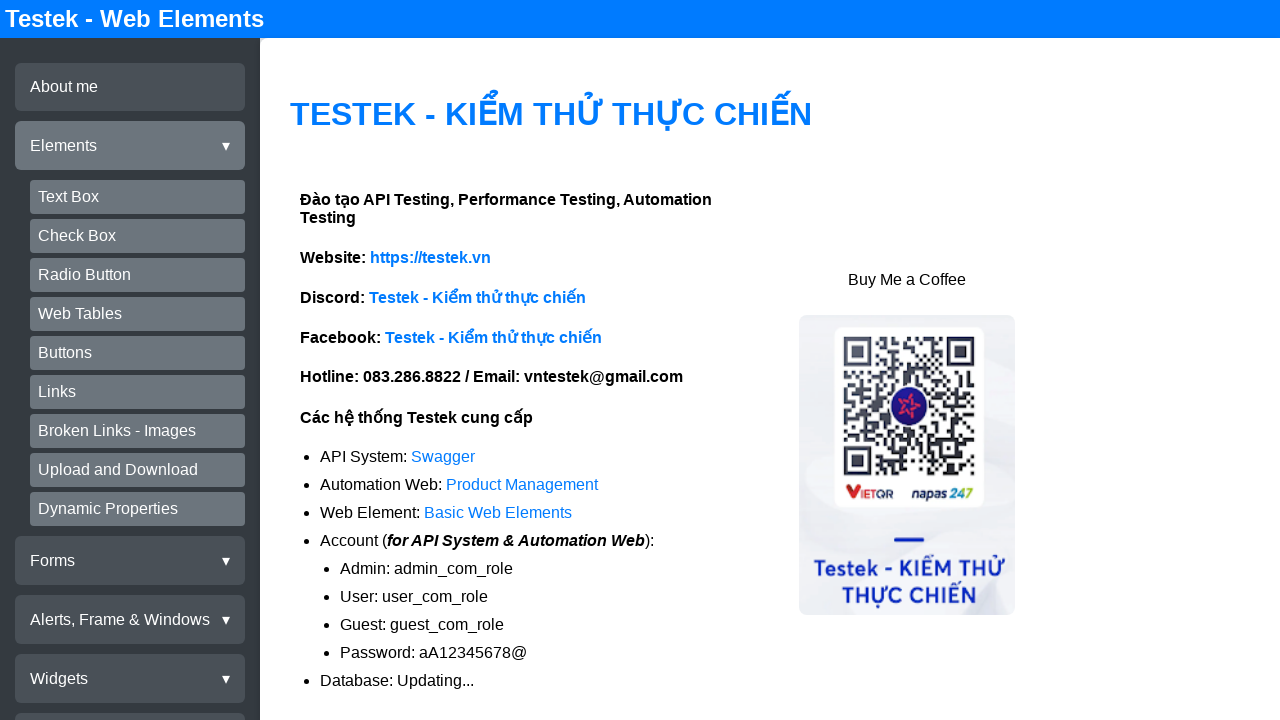

Dynamic elements submenu element found using dynamic XPath locator
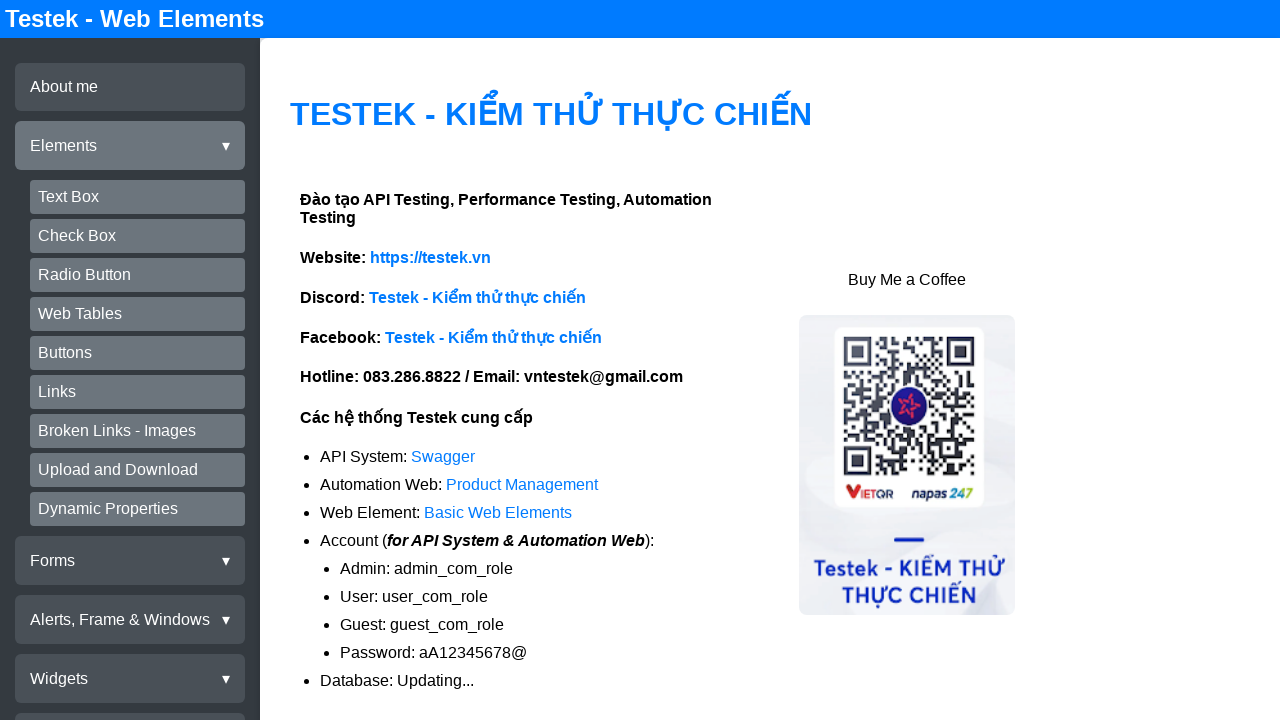

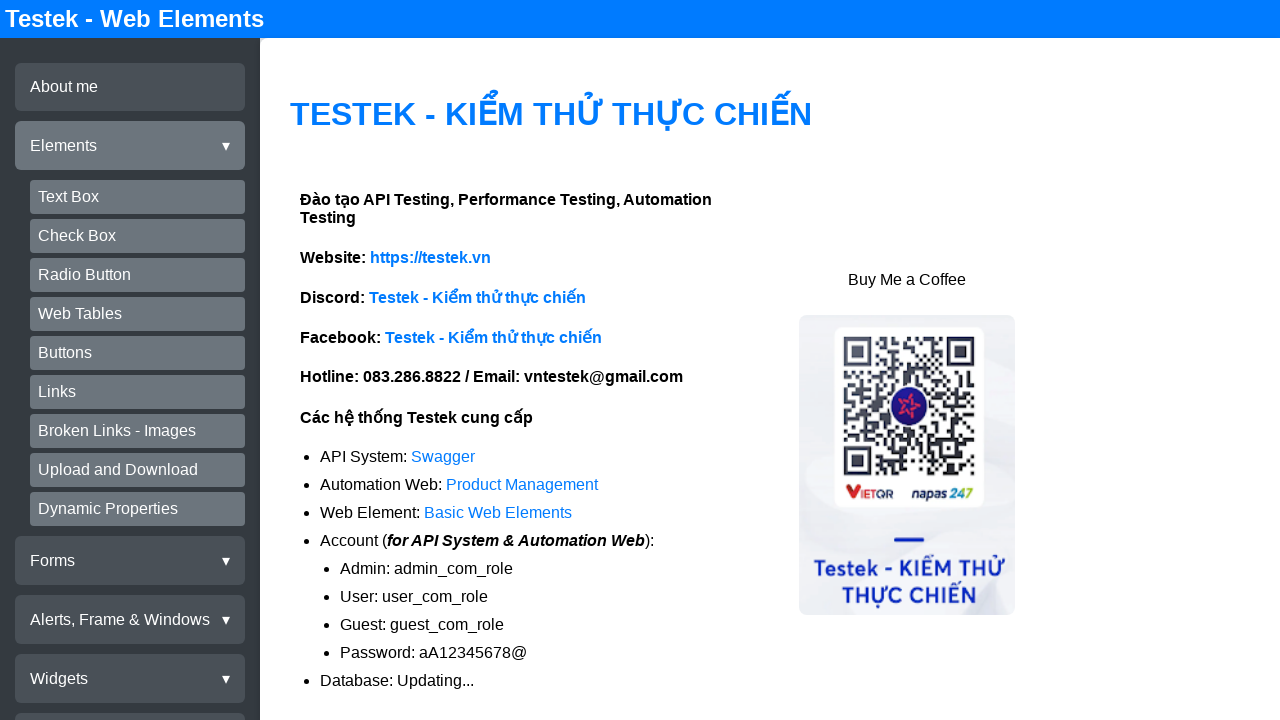